Searches for flights from Mumbai to Pune on a specific date and retrieves the cheapest flight price

Starting URL: https://in.via.com/flight-tickets

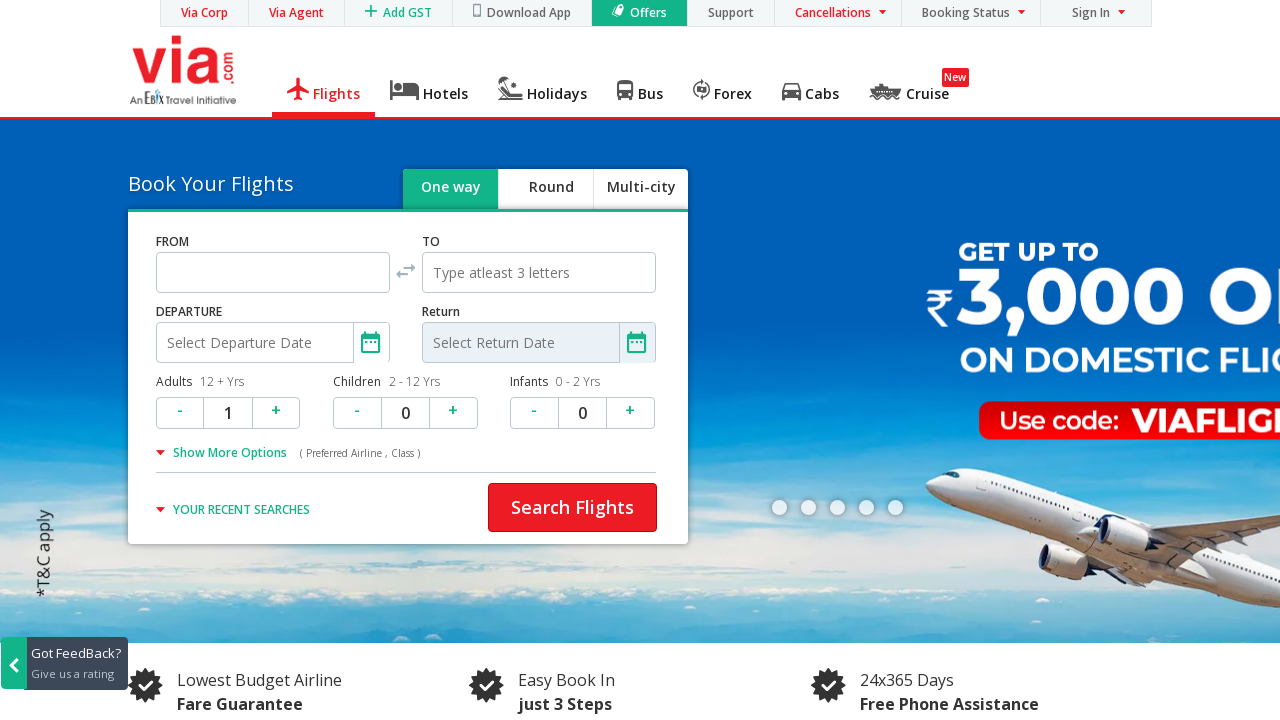

Cleared source field on #source
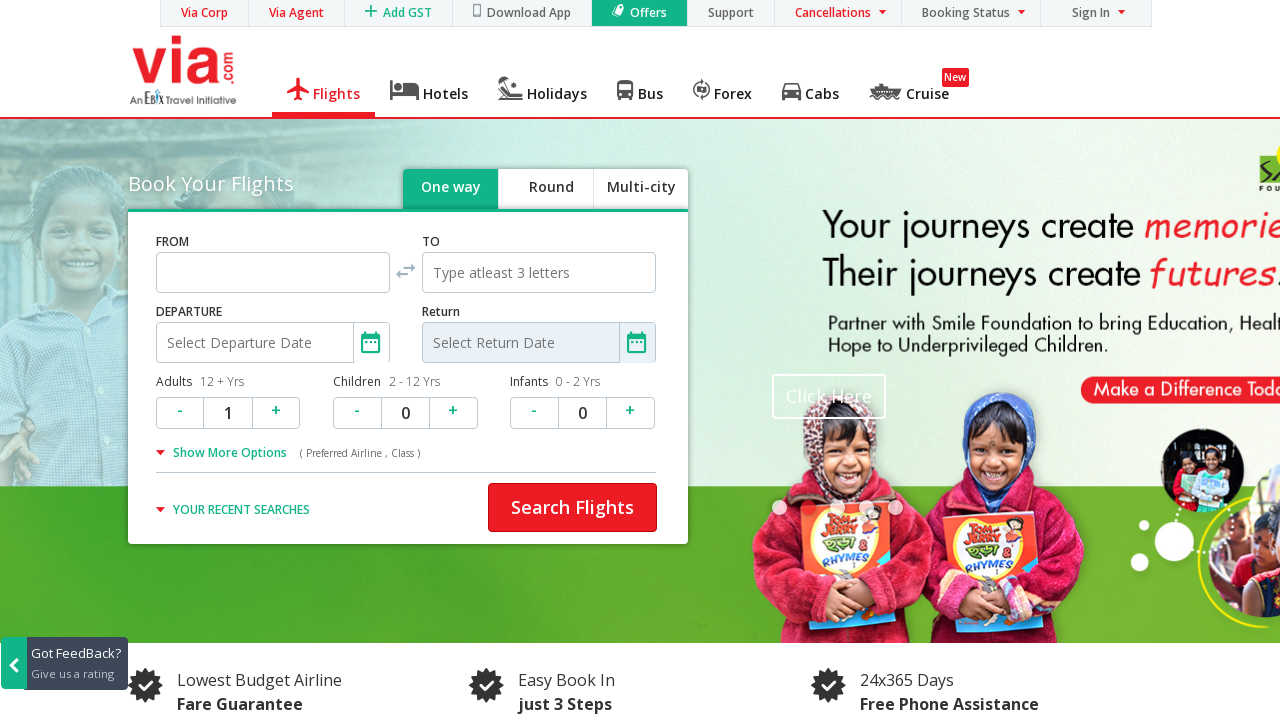

Filled source field with 'Mumbai' on #source
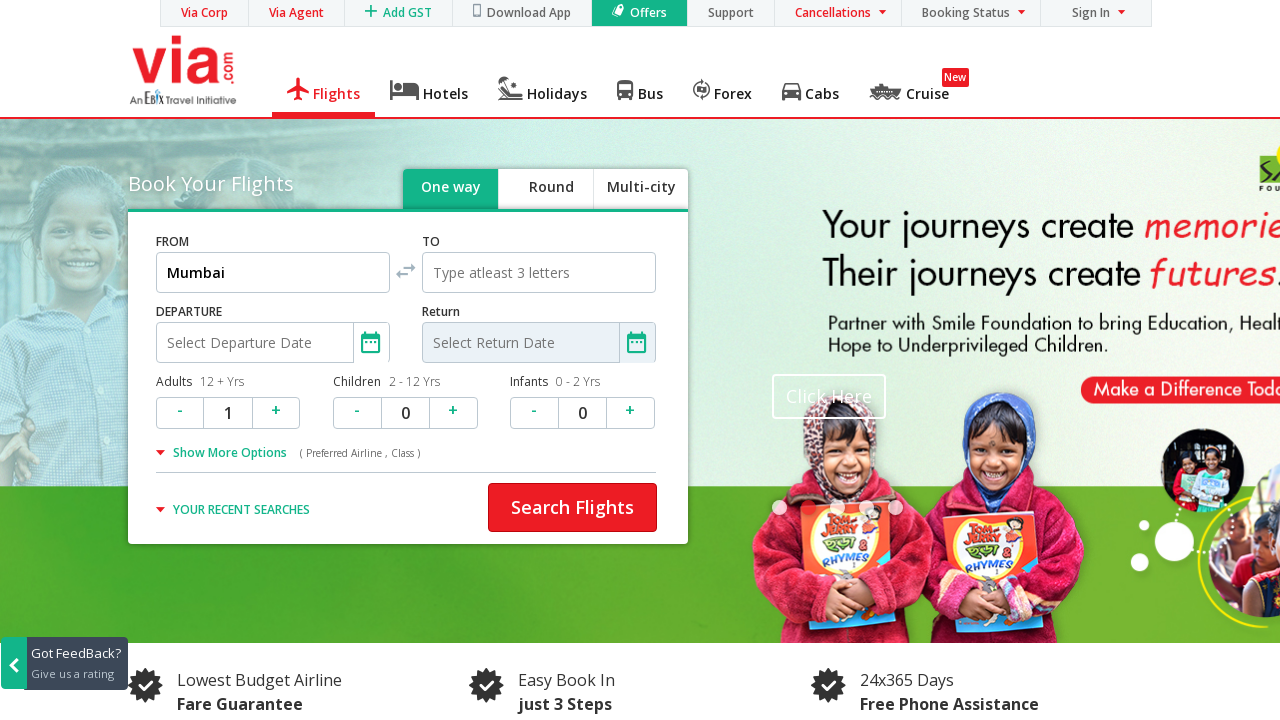

Selected Mumbai from dropdown at (396, 331) on #ui-id-1
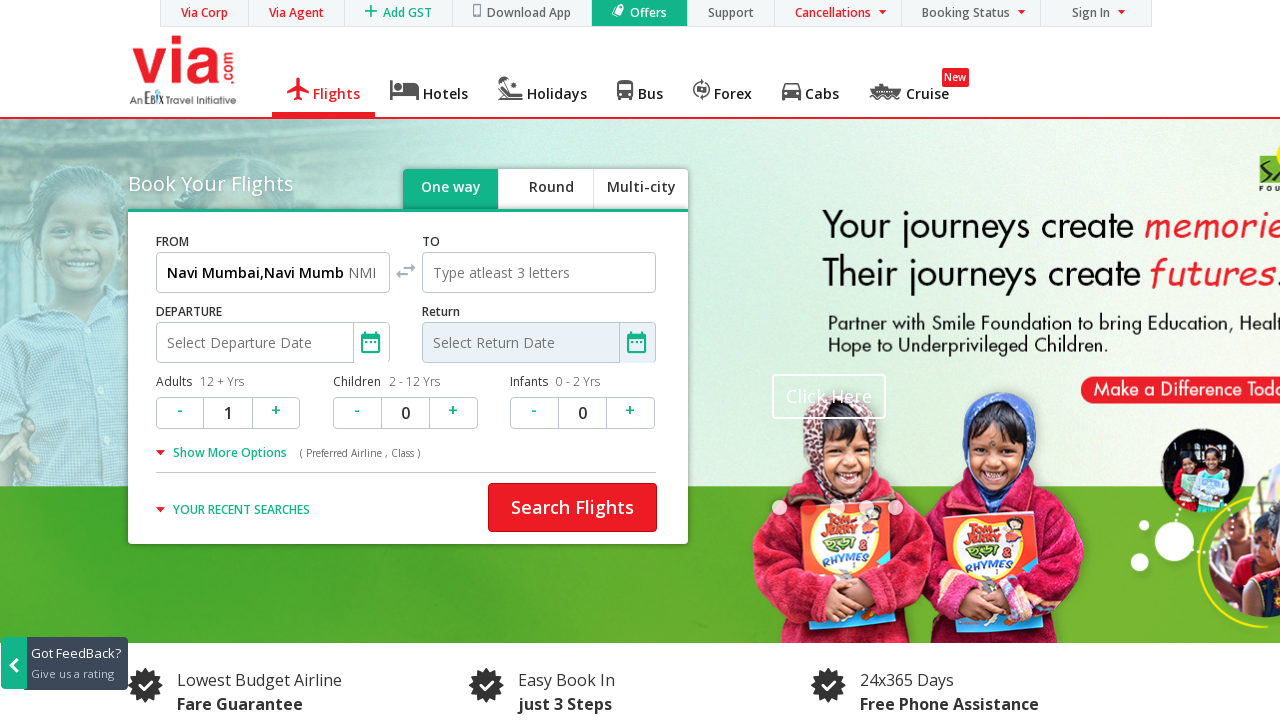

Cleared destination field on #destination
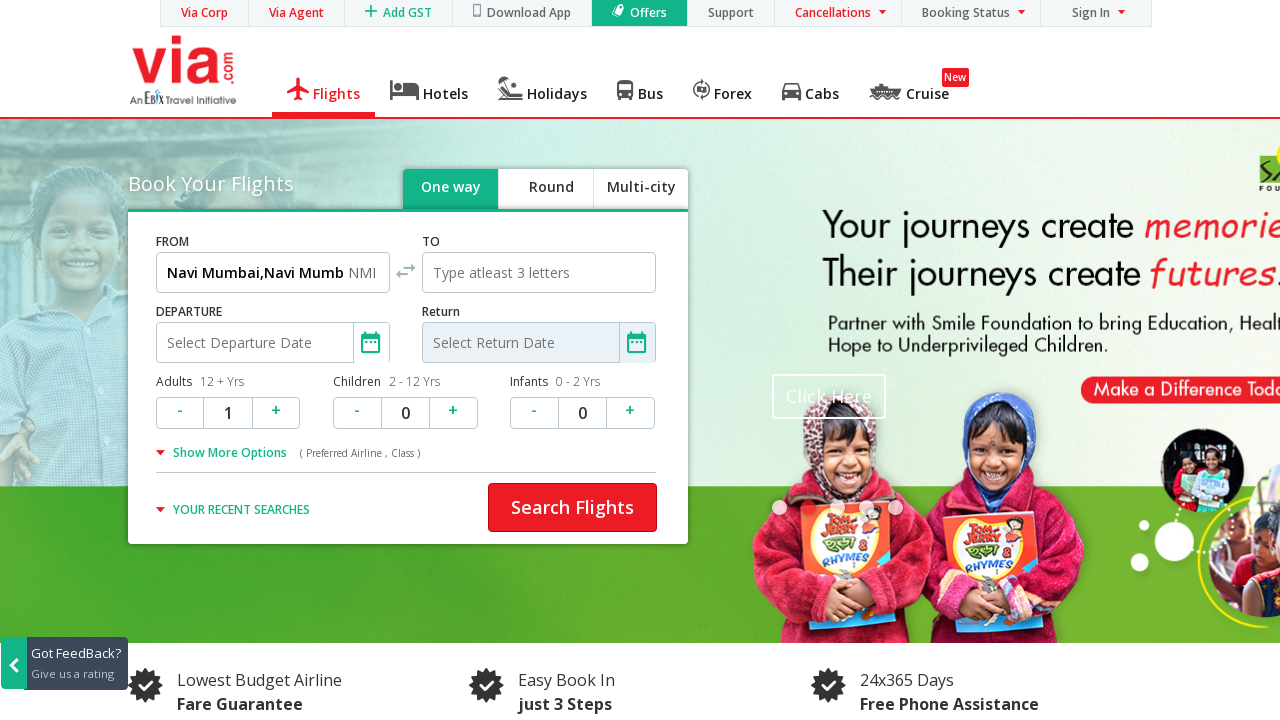

Filled destination field with 'Pune' on #destination
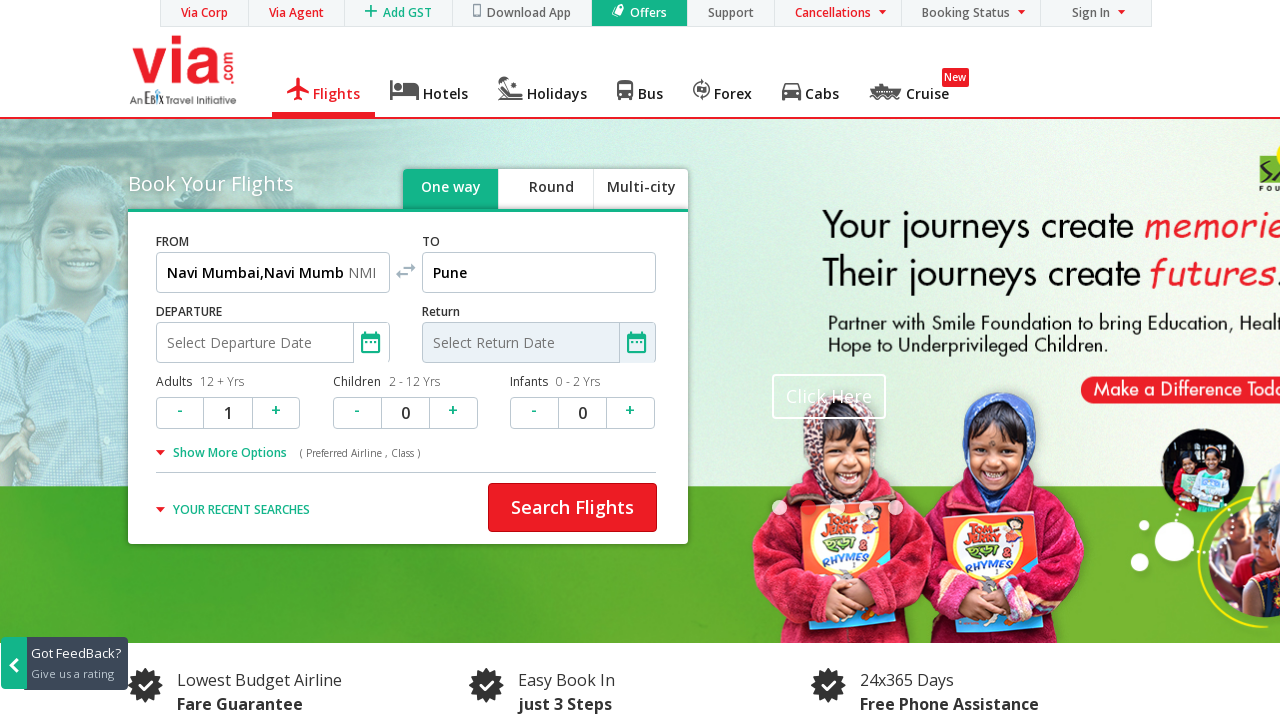

Waited for destination dropdown to load
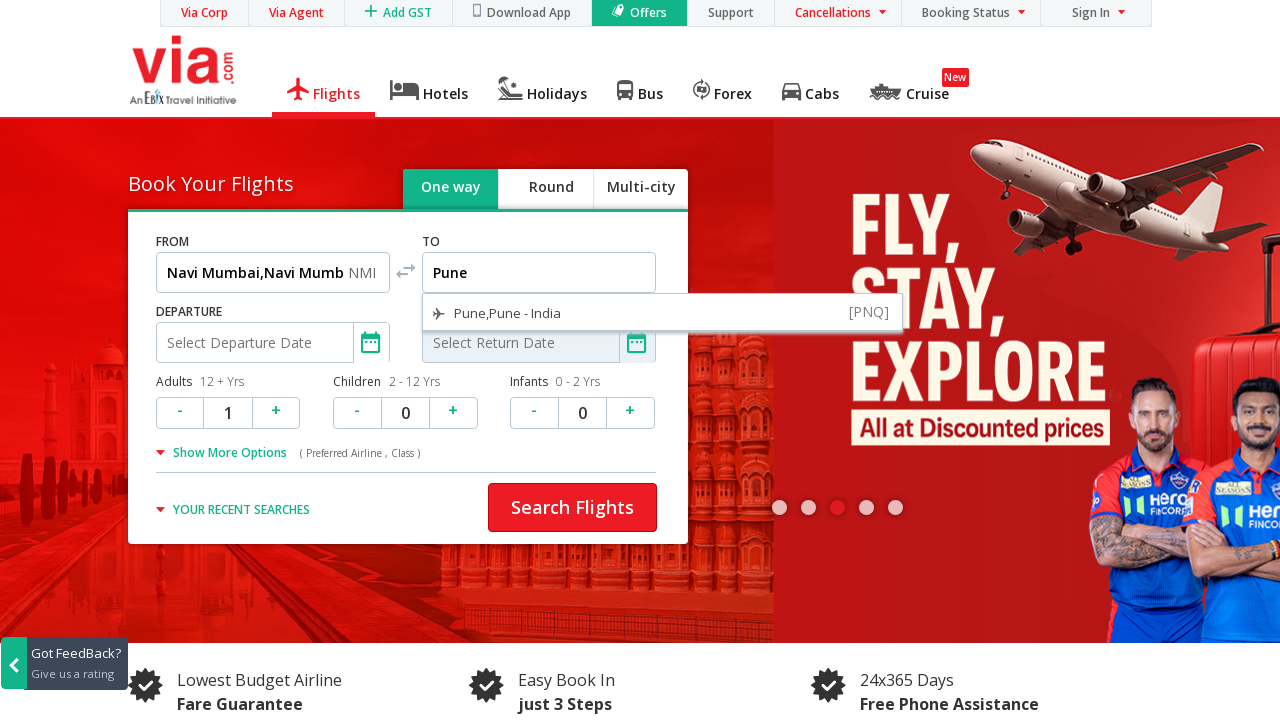

Selected Pune from dropdown at (662, 313) on #ui-id-2
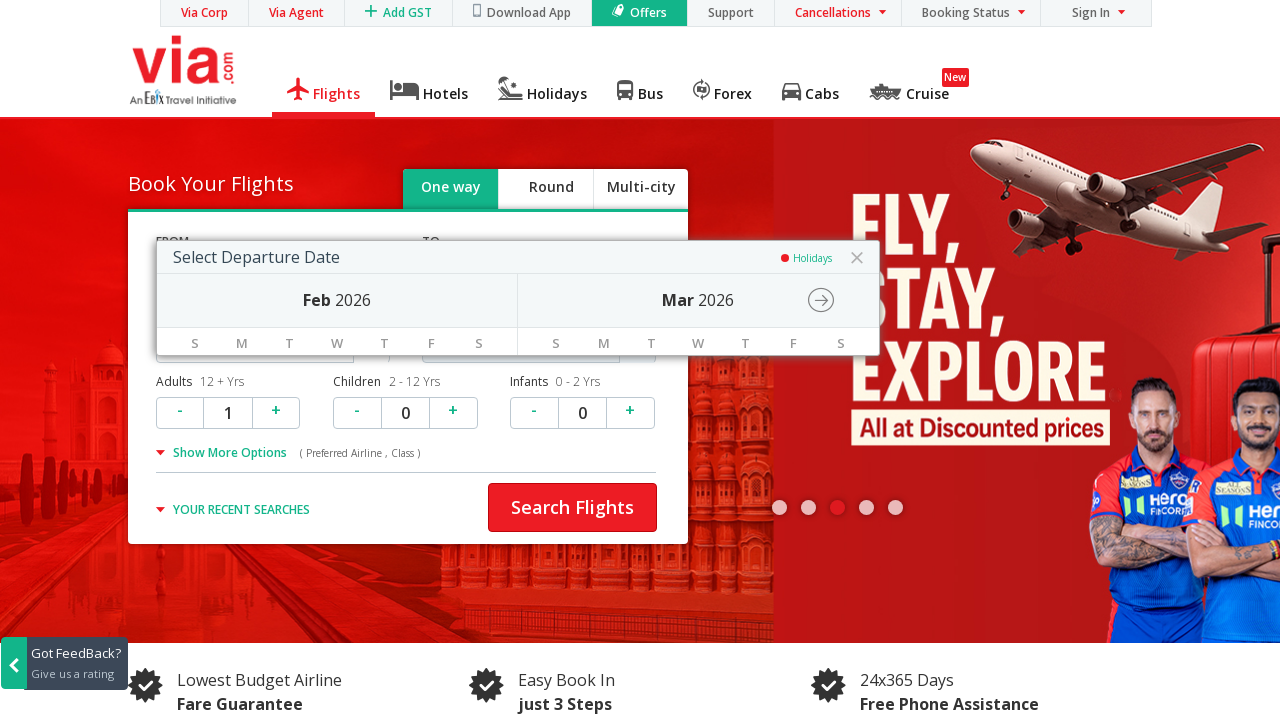

Waited for form to process selection
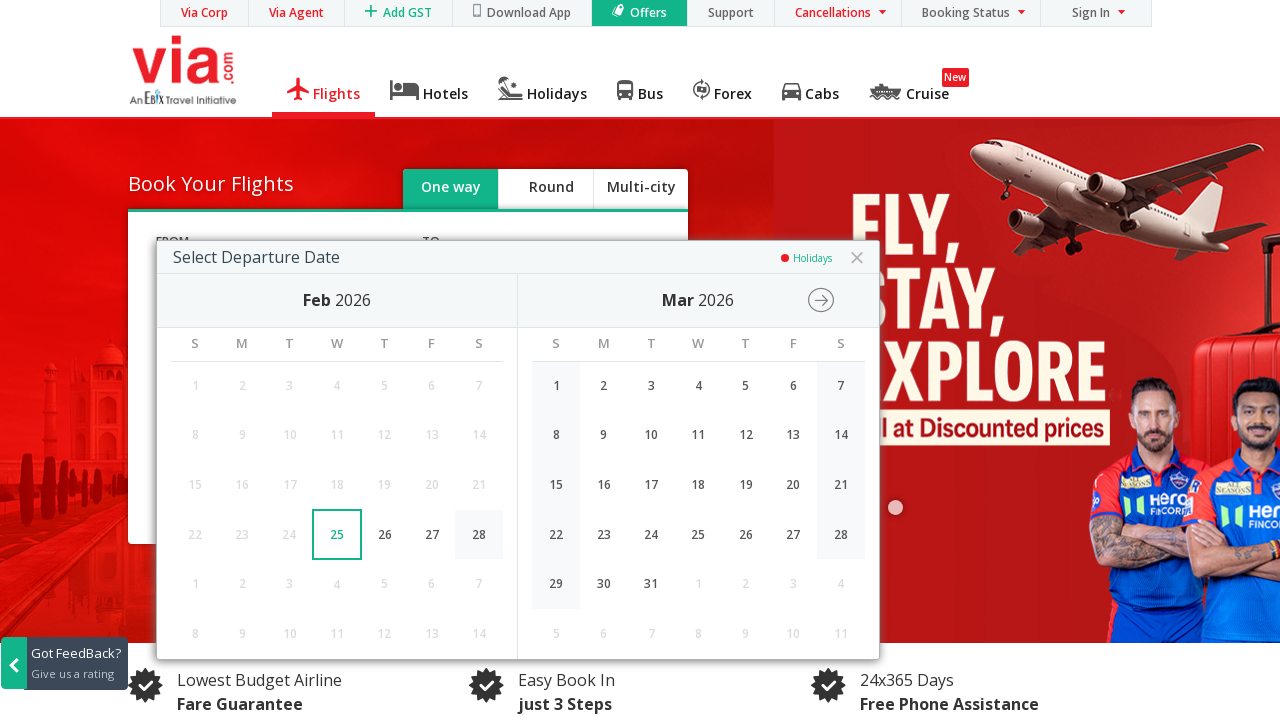

Selected departure date from calendar at (556, 485) on //*[@id="depart-cal"]/div[4]/div[2]/div[4]/div[1]
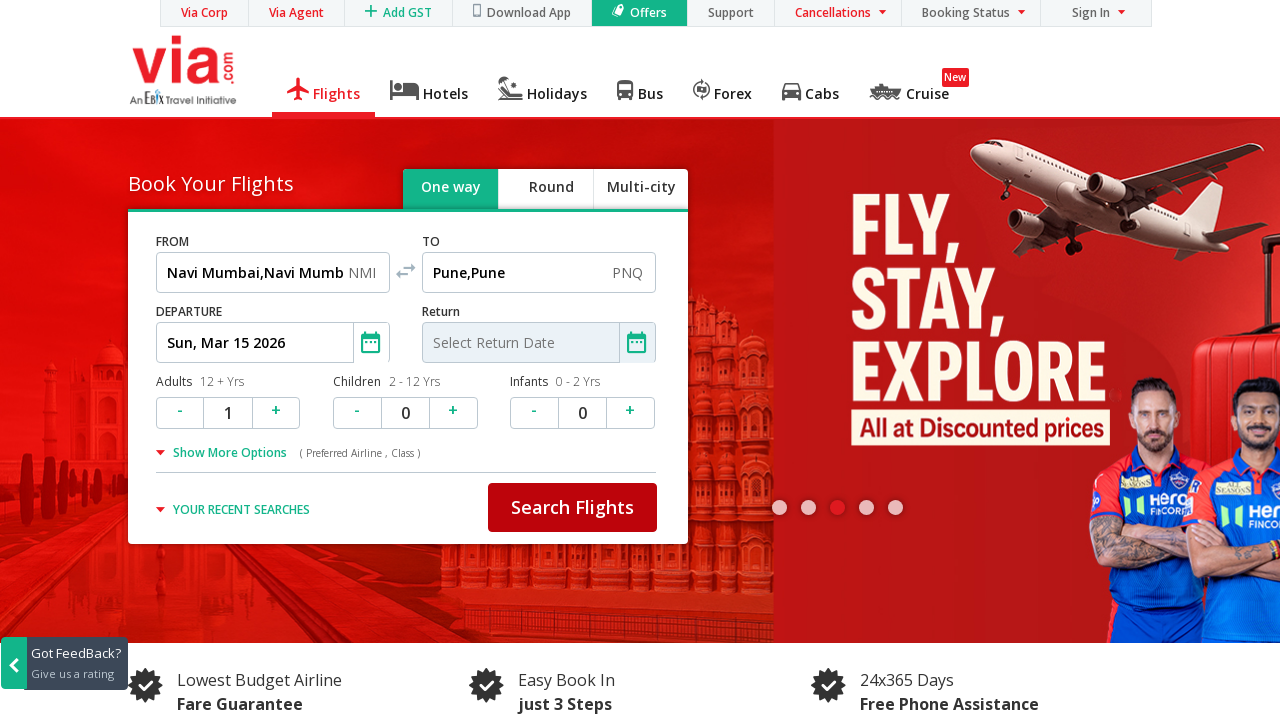

Clicked search flight button at (572, 508) on #search-flight-btn
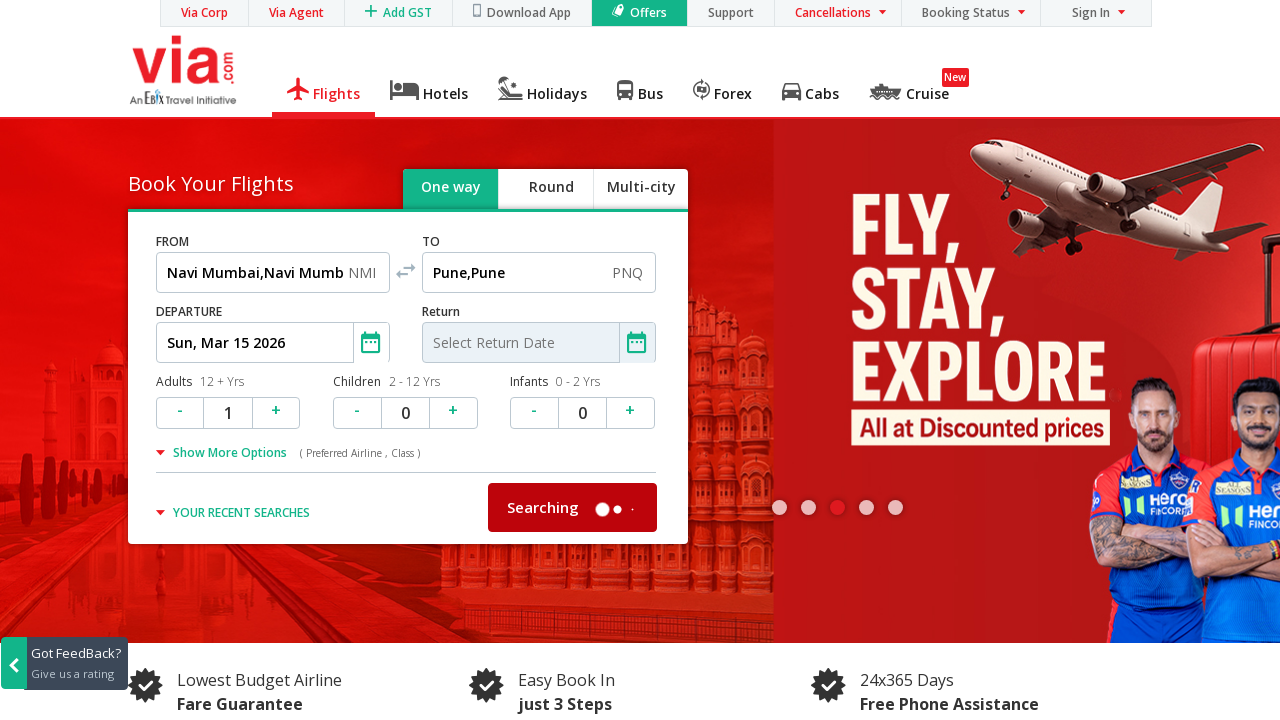

Flight search results loaded successfully
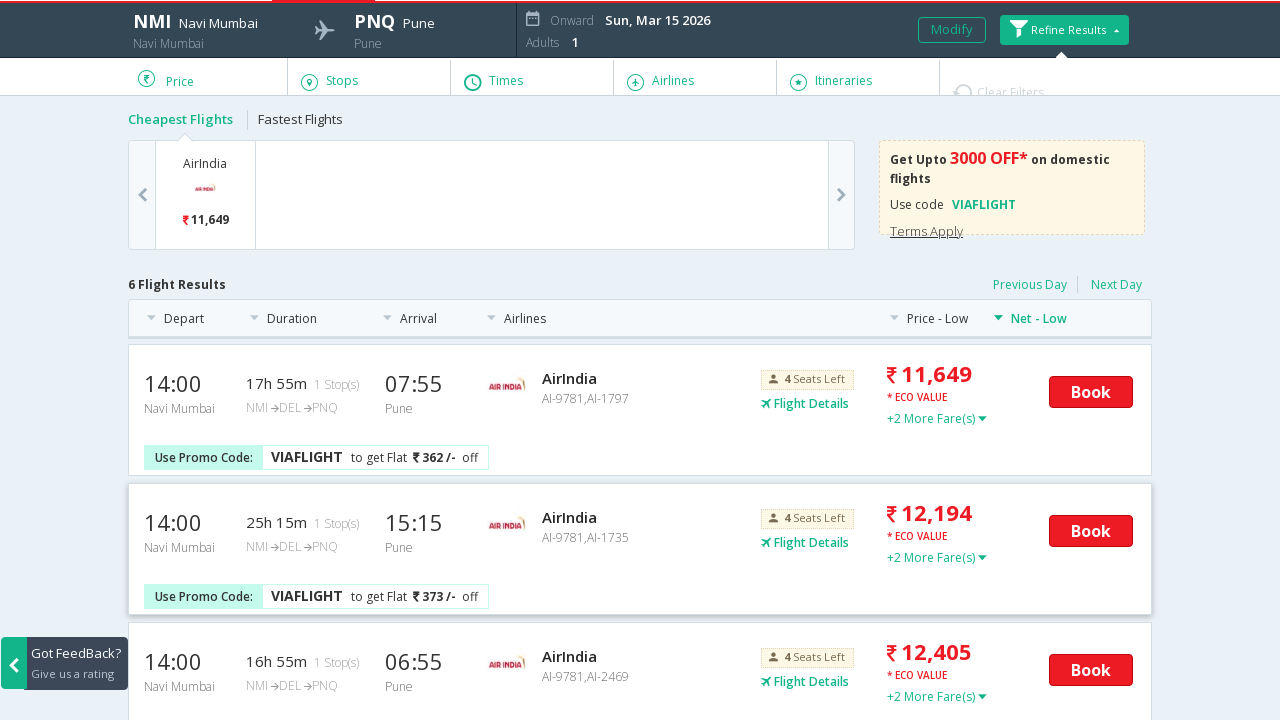

Retrieved cheapest flight price: 11,649
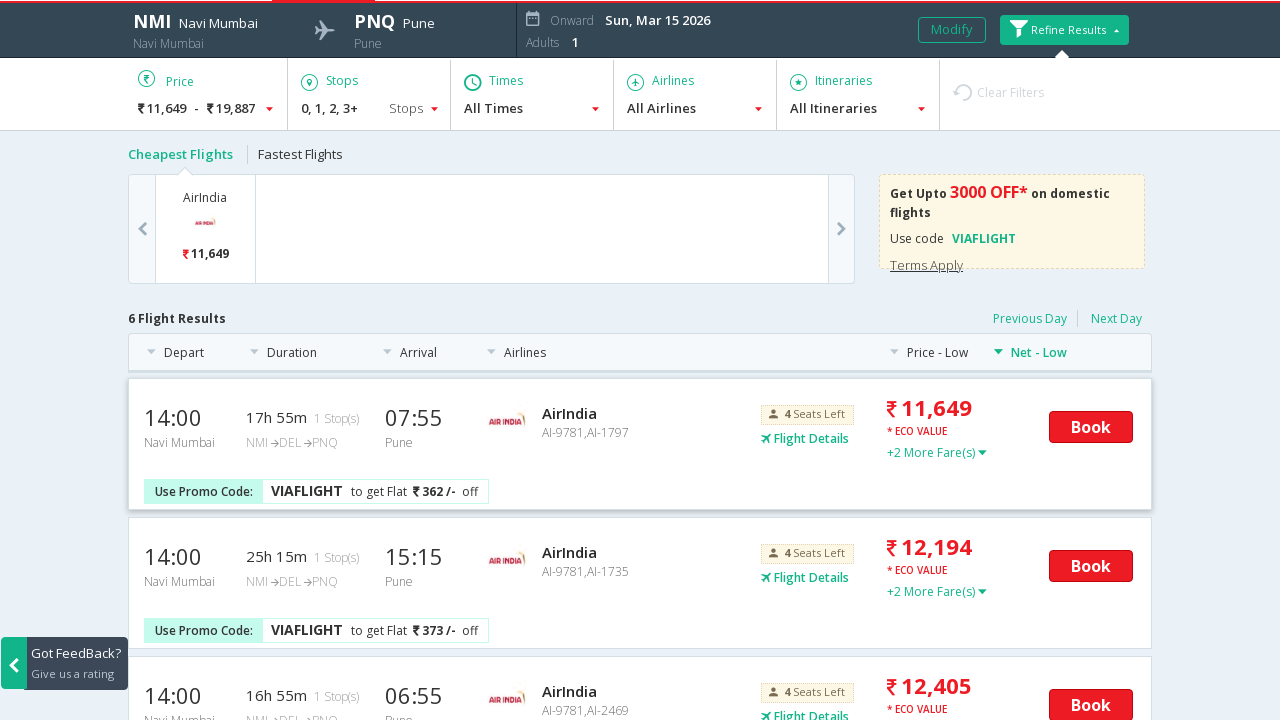

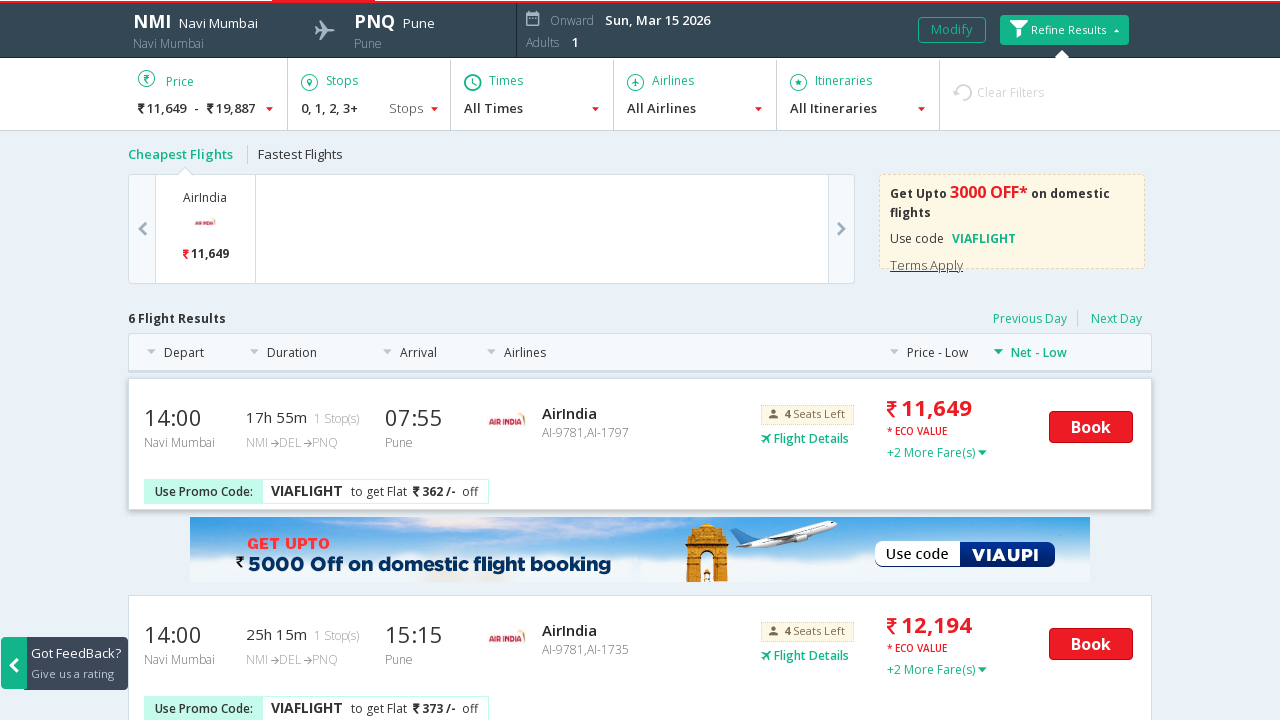